Navigates to Carousell Singapore homepage and waits for the page to load

Starting URL: https://www.carousell.sg/

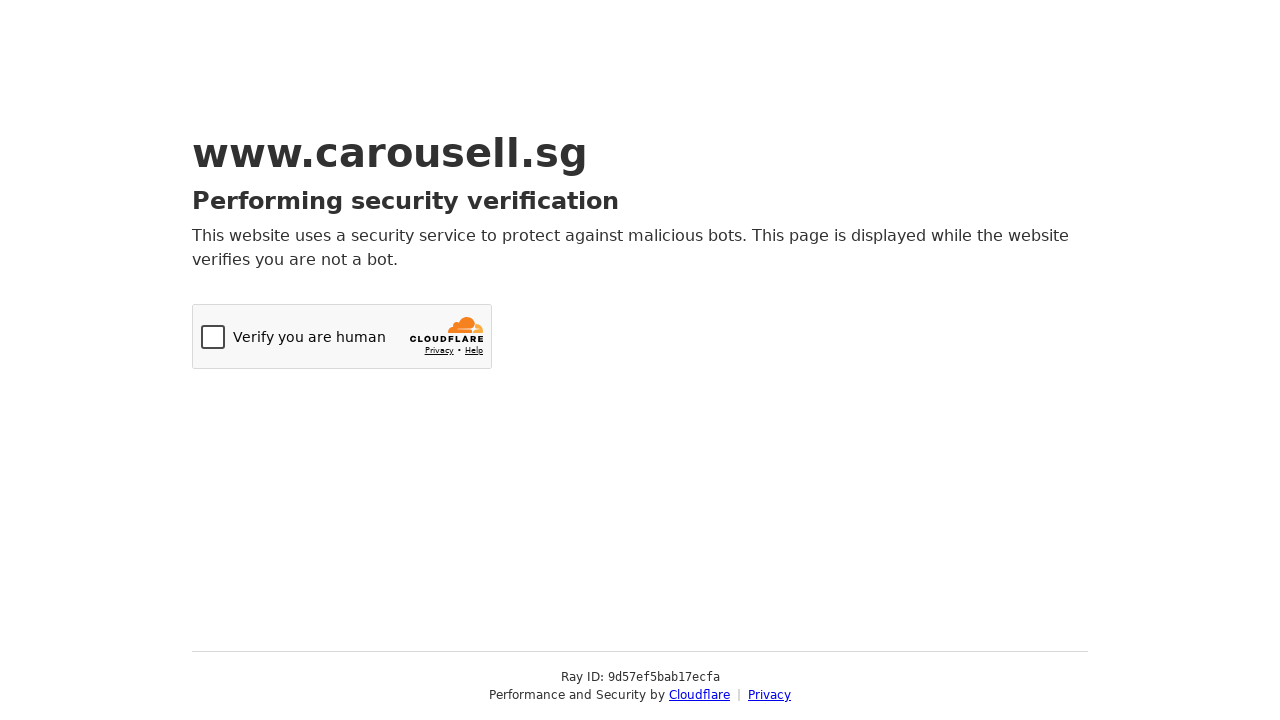

Navigated to Carousell Singapore homepage
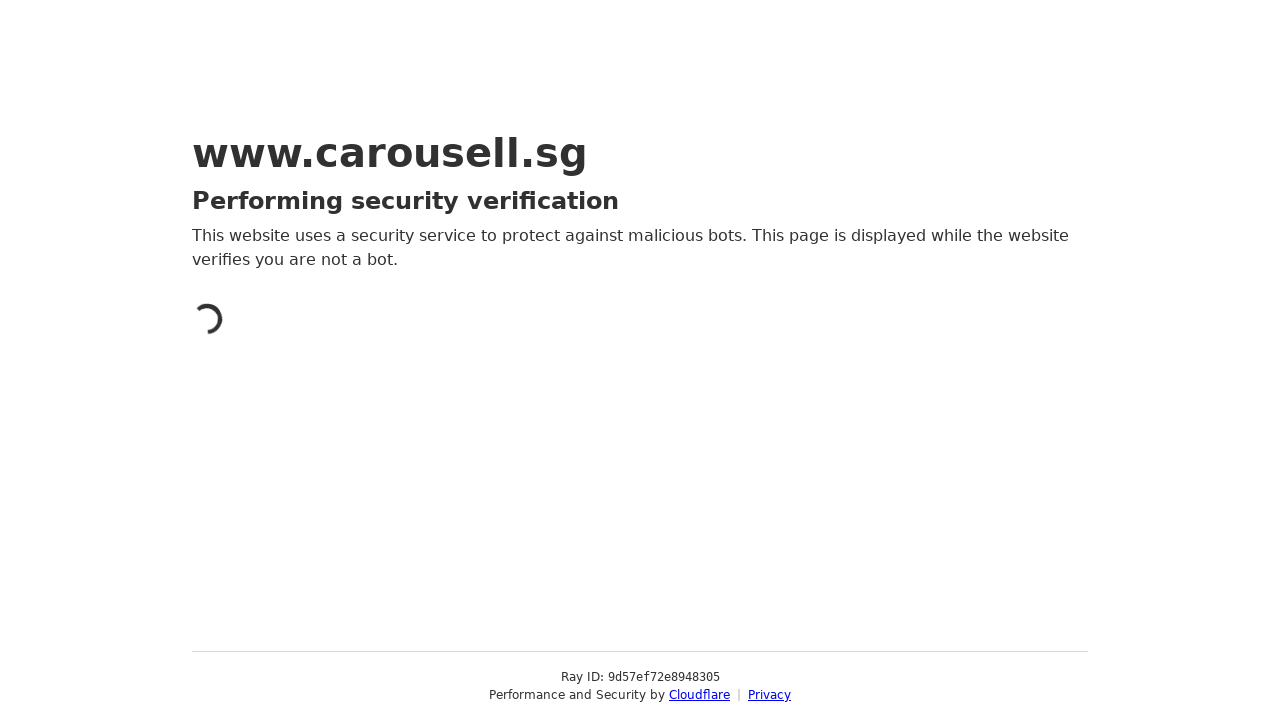

Page DOM content fully loaded
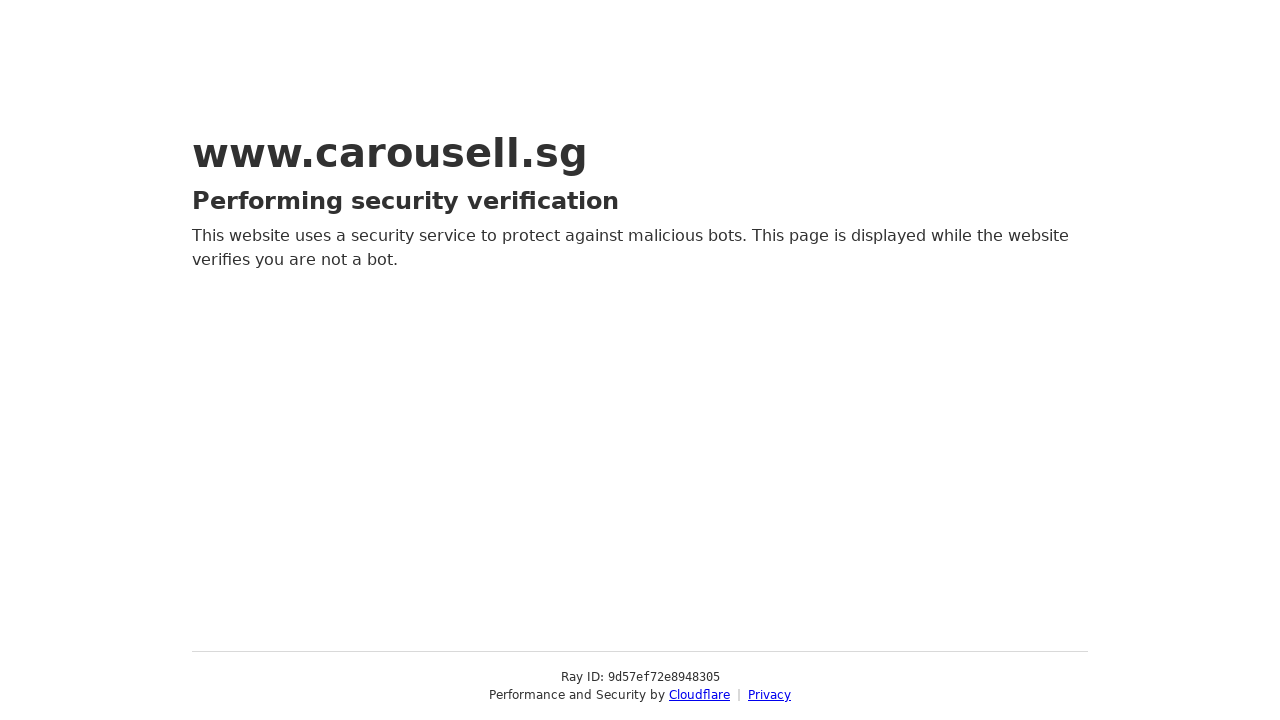

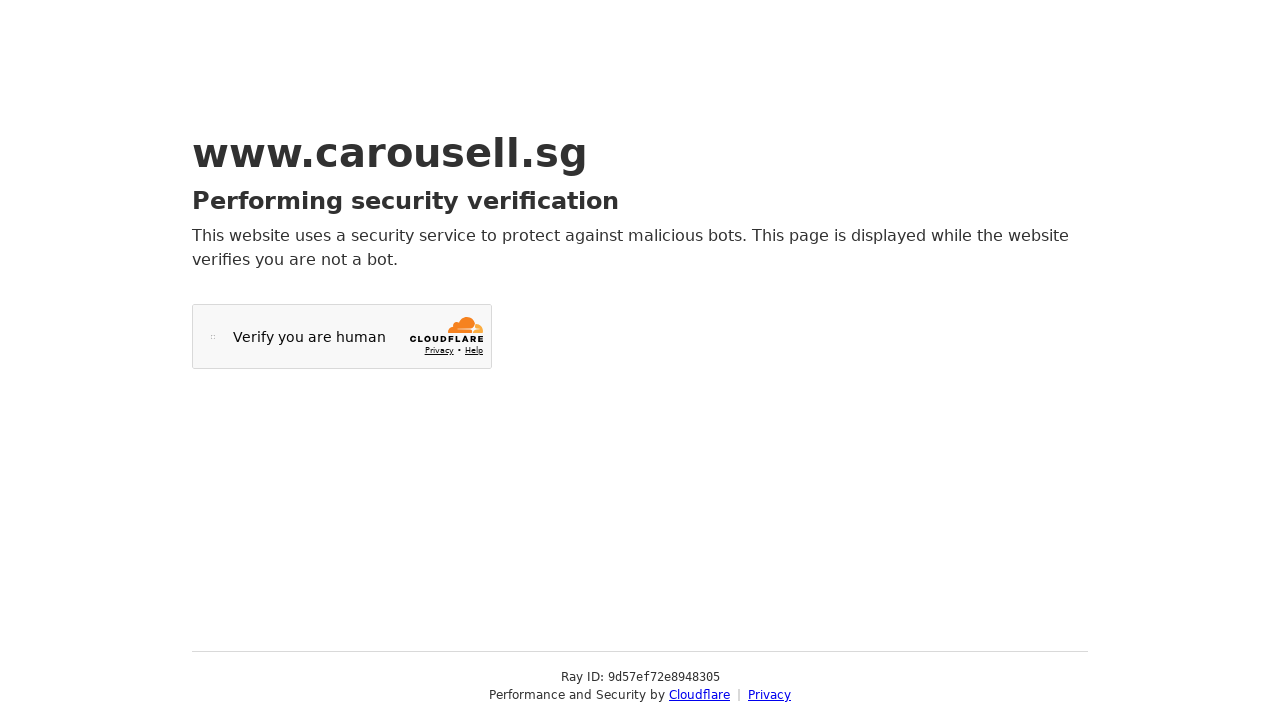